Verifies that the current URL is different from an alternative URL format

Starting URL: https://classic.crmpro.com/index.html

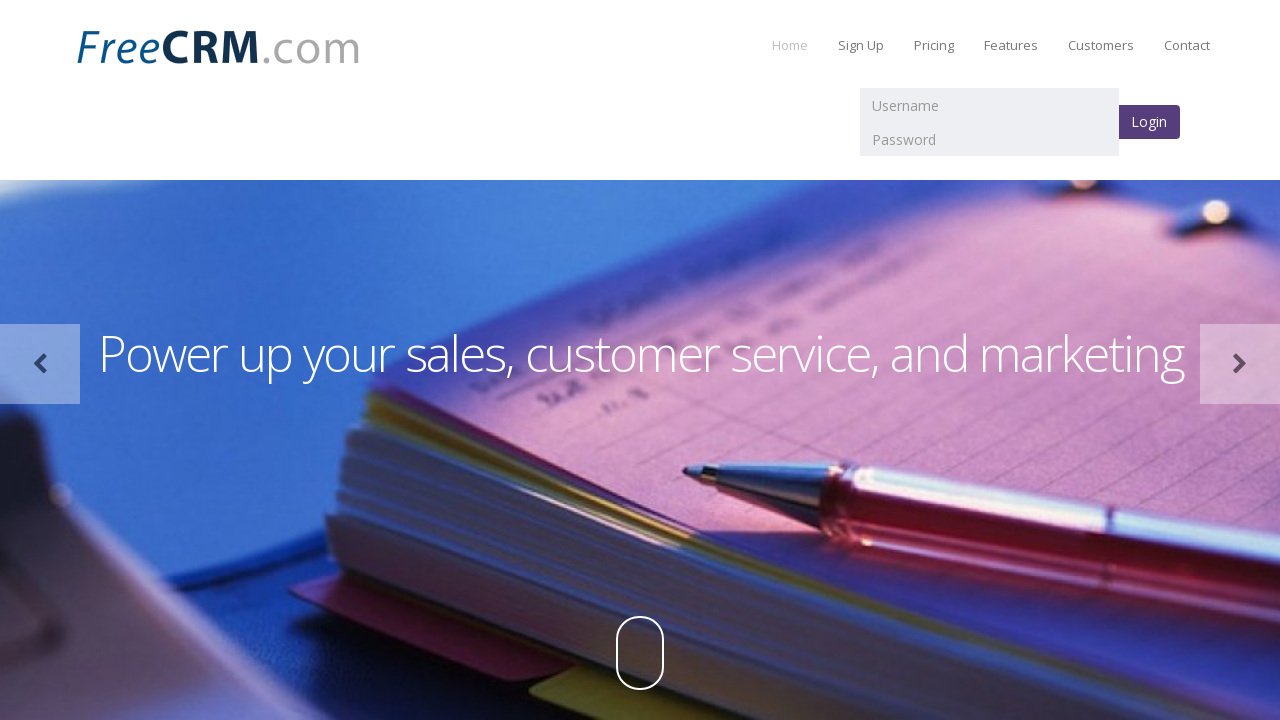

Retrieved current page URL
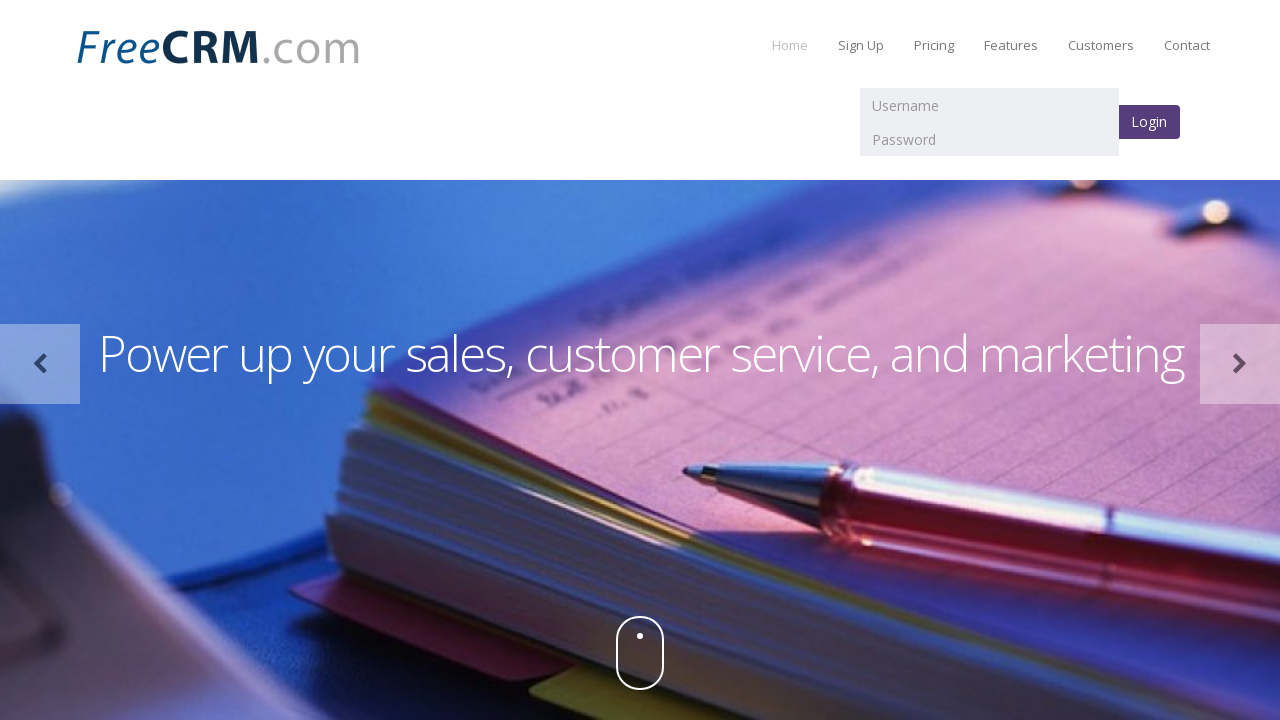

Set expected URL for comparison
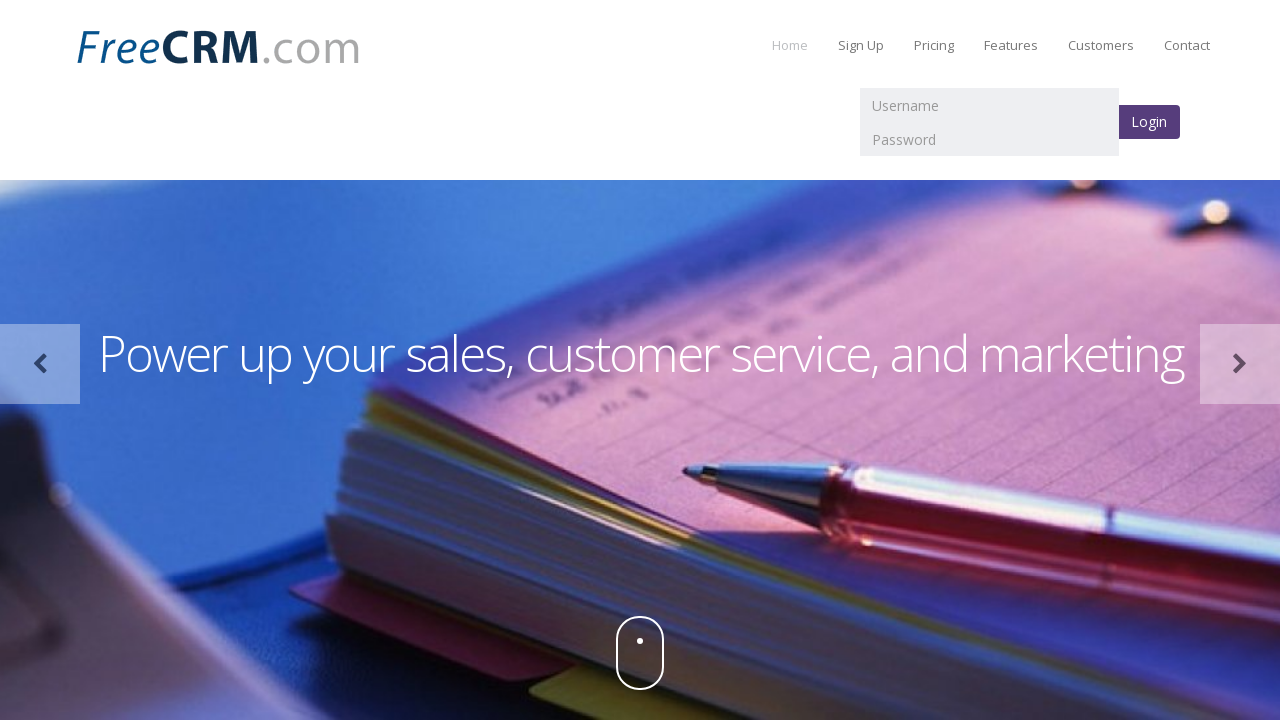

Verified that current URL differs from alternative URL format
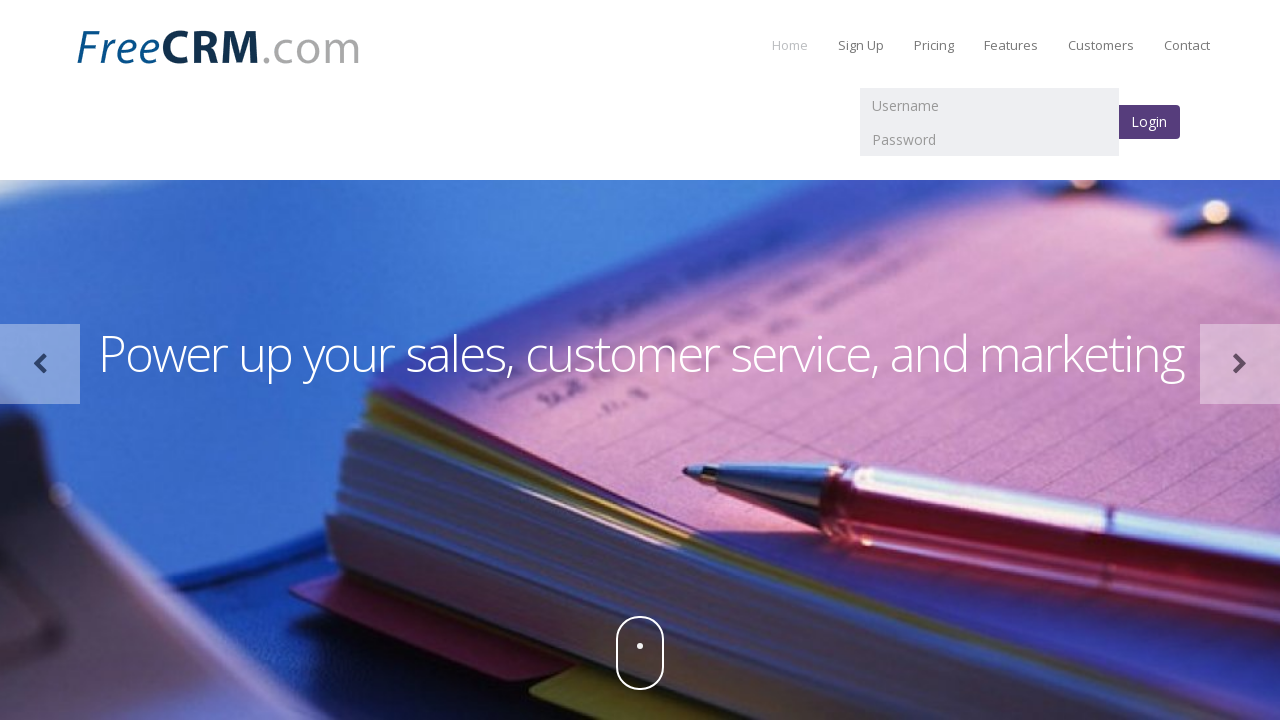

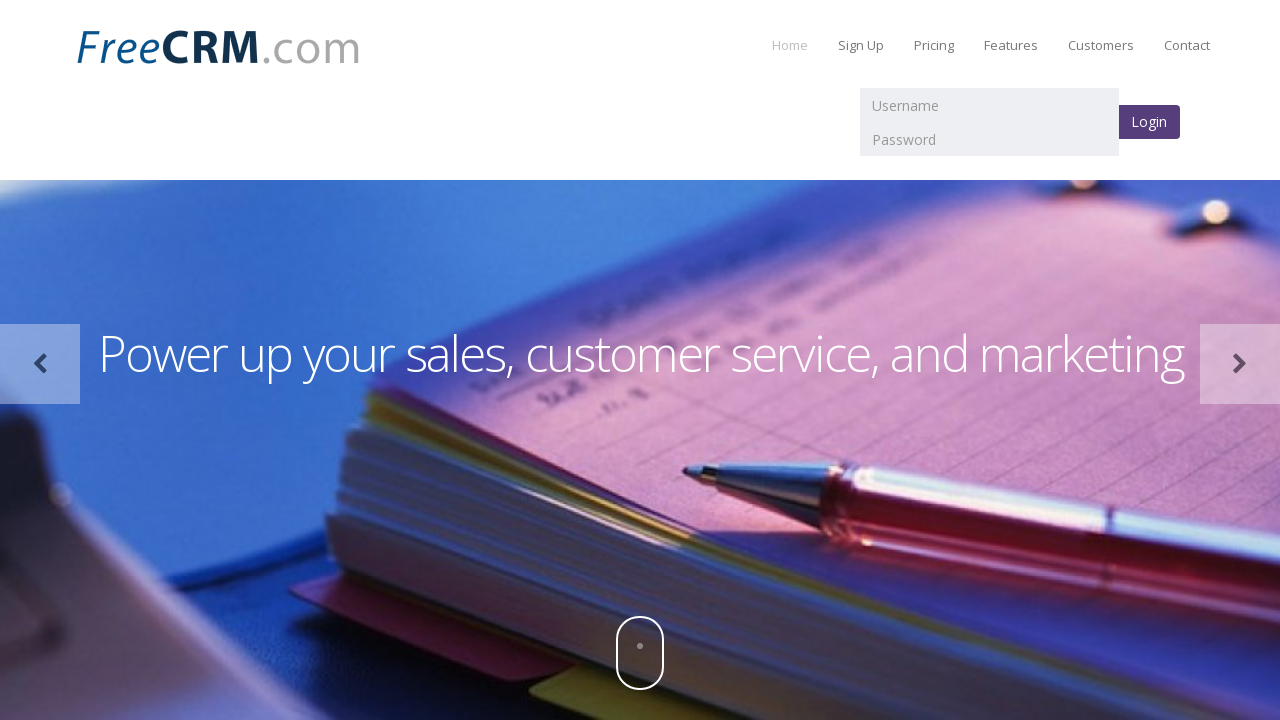